Tests form submission with missing email field to verify required field validation displays an error

Starting URL: https://docs.google.com/forms/d/e/1FAIpQLScVG7idLWR8sxNQygSnLuhehUNVFti0FnVviWCSjDh-JNhsMA/viewform

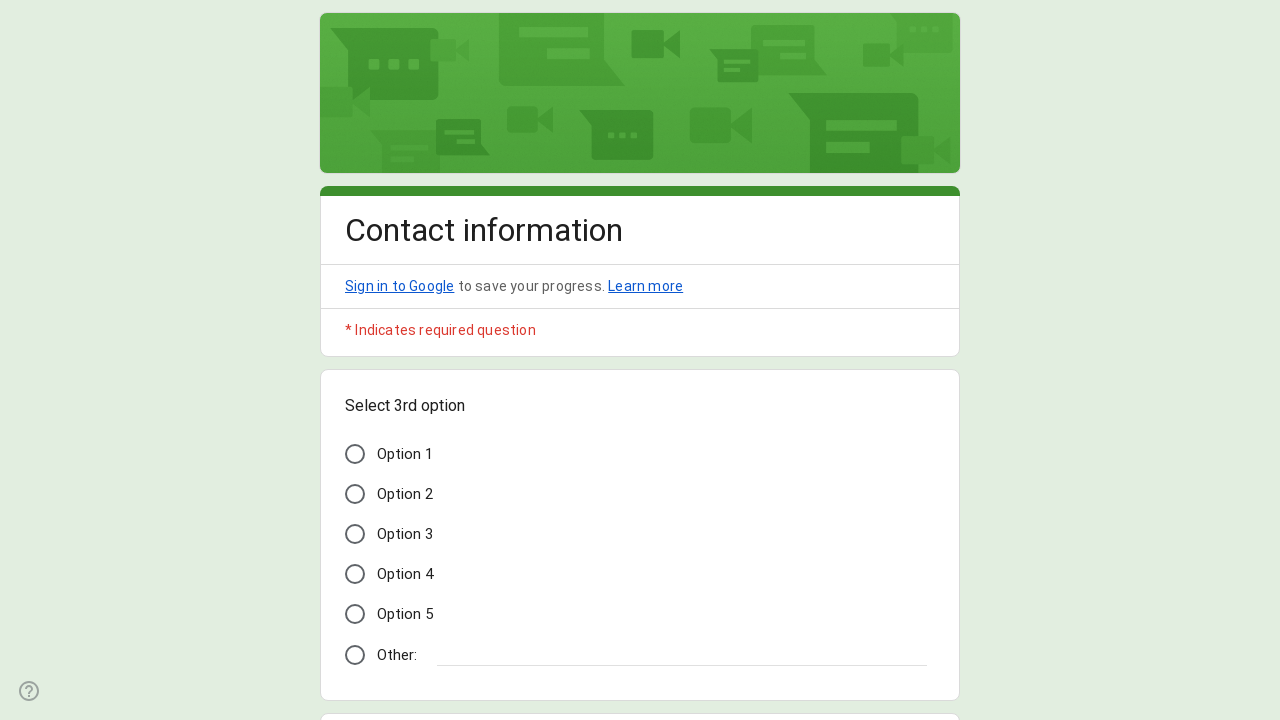

Navigated to Google Form for testing
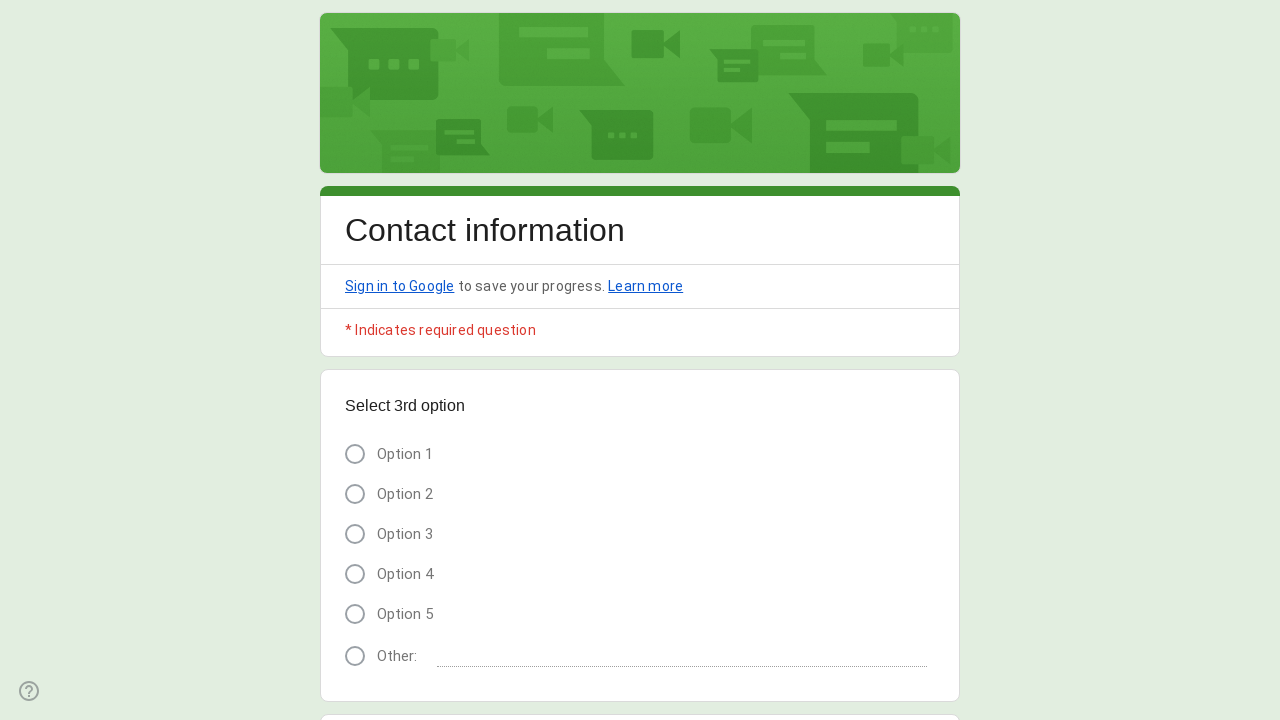

Clicked on Option 3 at (405, 534) on xpath=//span[text() = 'Option 3']
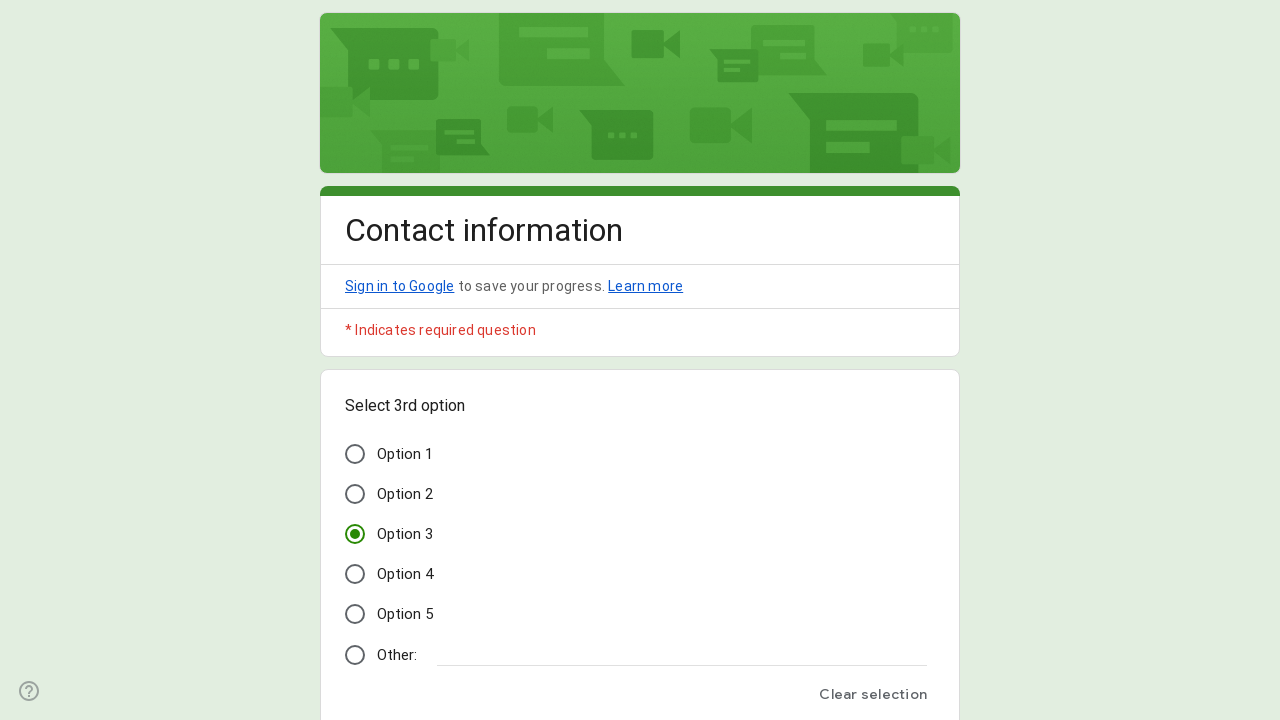

Filled name field with 'John' on //*[contains(@data-params, '"Name"')]//input[@type='text']
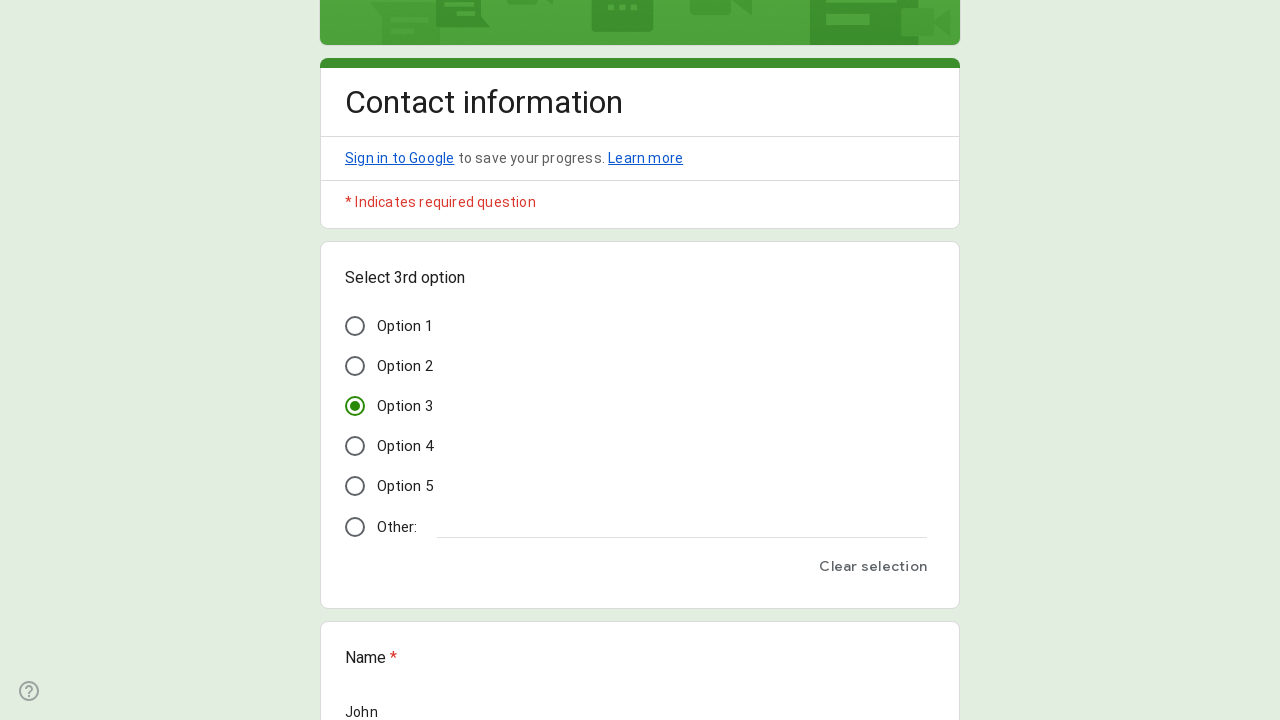

Filled address field with 'Turu 2, 51004 Tartu' on //*[contains(@data-params, '"Address"')]//textarea
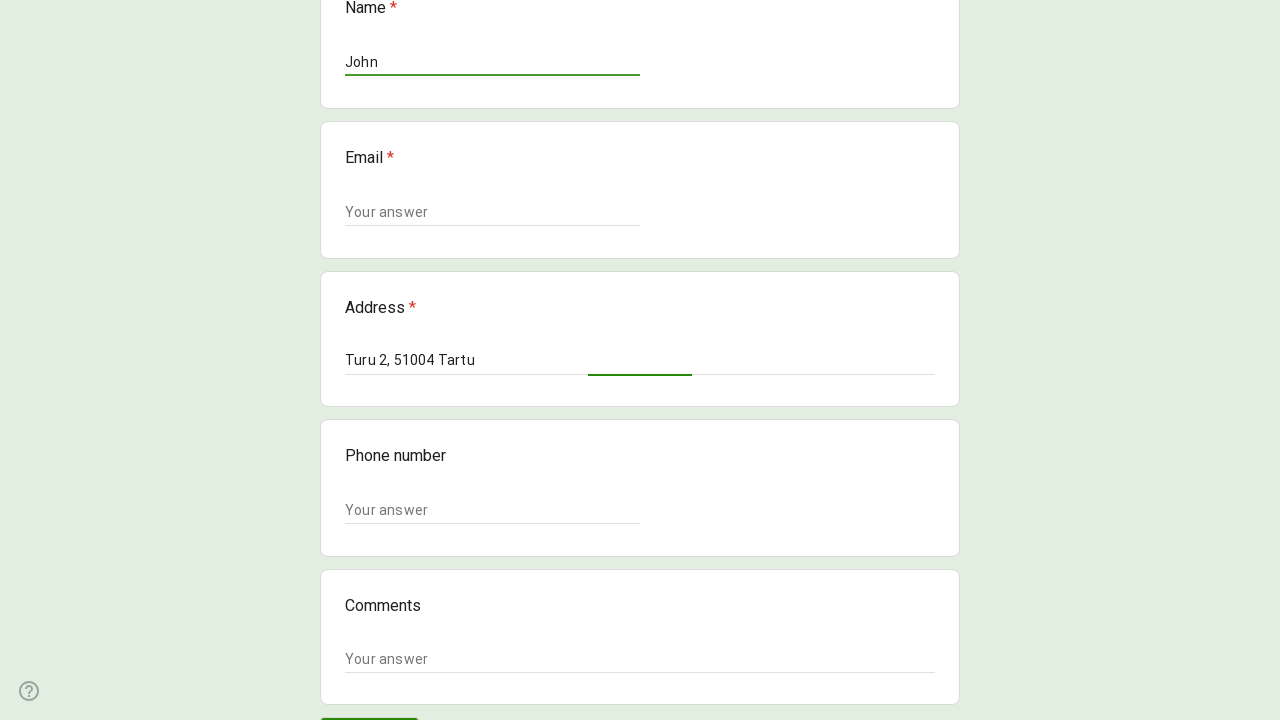

Filled phone number field with '+37211111111' on //*[contains(@data-params, '"Phone number"')]//input[@type='text']
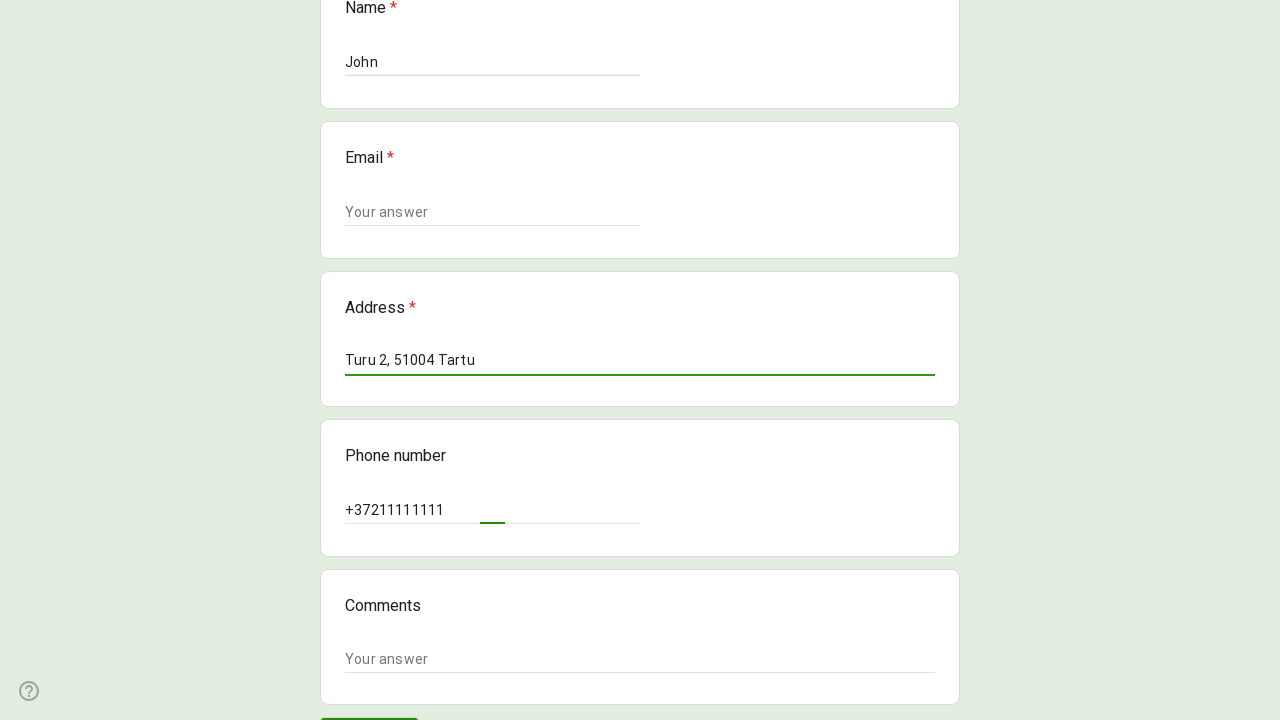

Filled comments field with 'Lorem ipsum dolor sit amet' on //*[contains(@data-params, '"Comments"')]//textarea
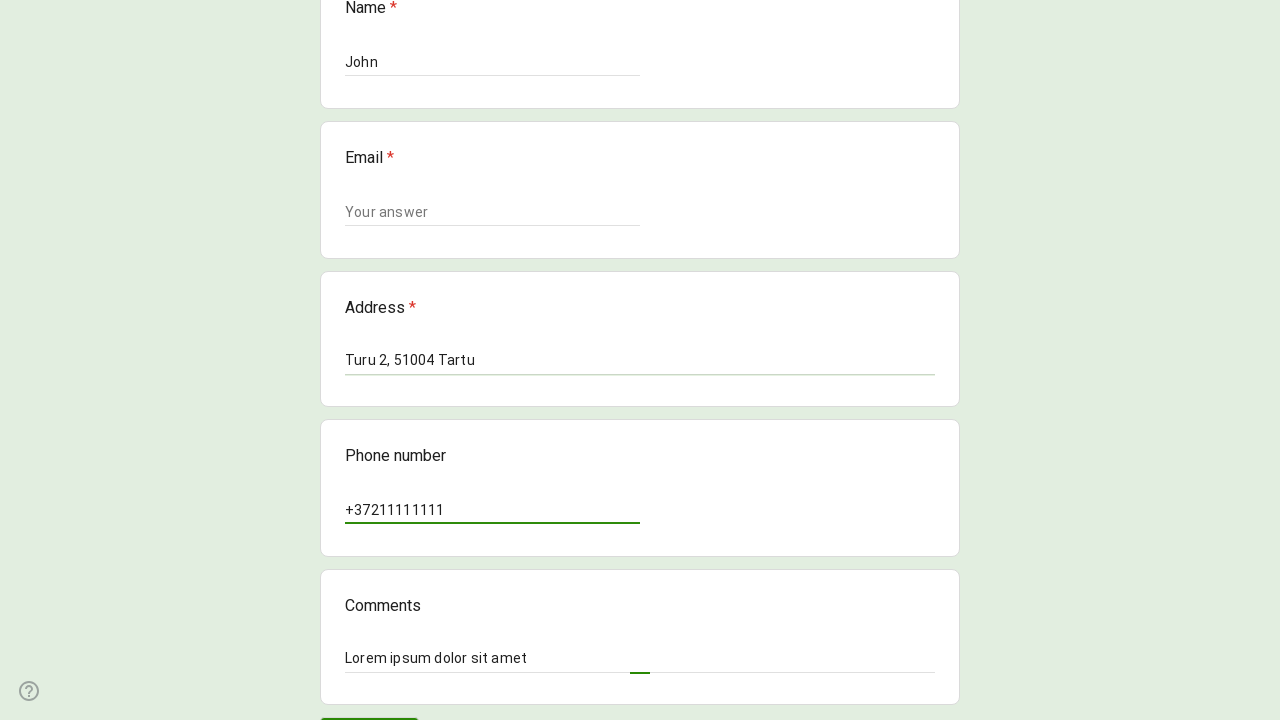

Clicked submit button to submit form without email at (369, 702) on xpath=//div[@role='button' and .//*[contains(text(), 'Submit') or contains(text(
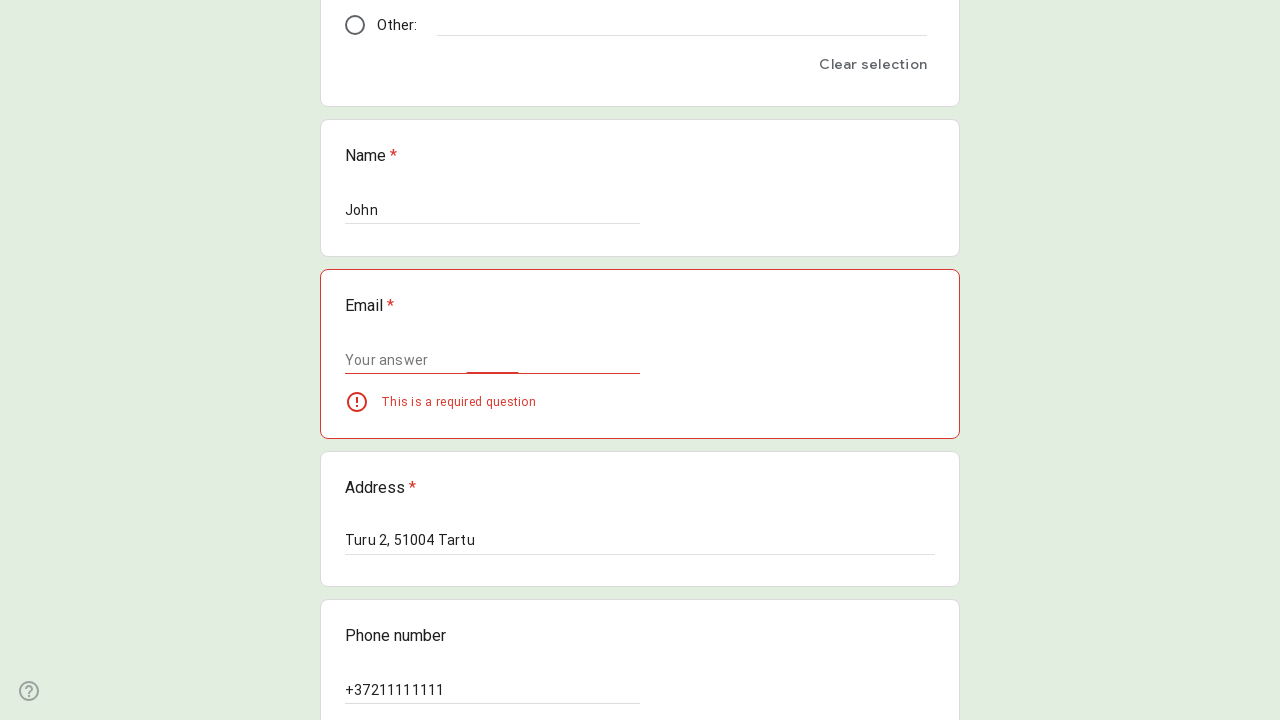

Verified required field validation error displayed for missing email
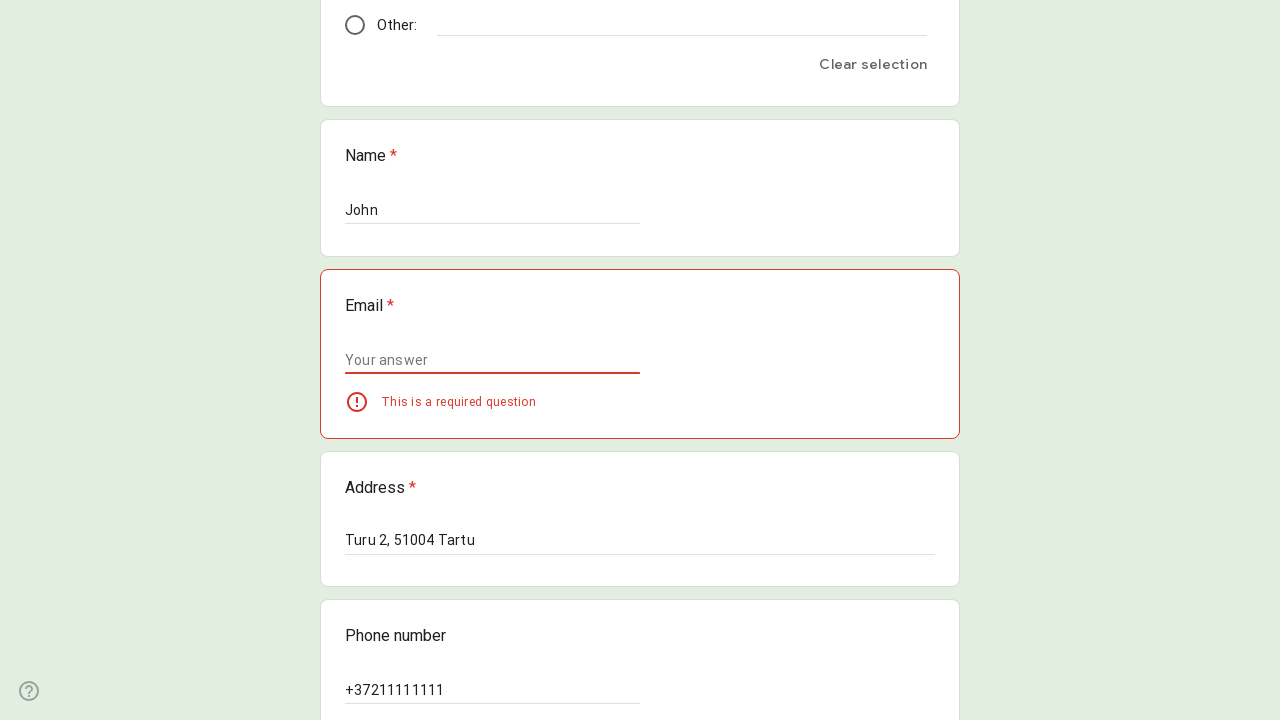

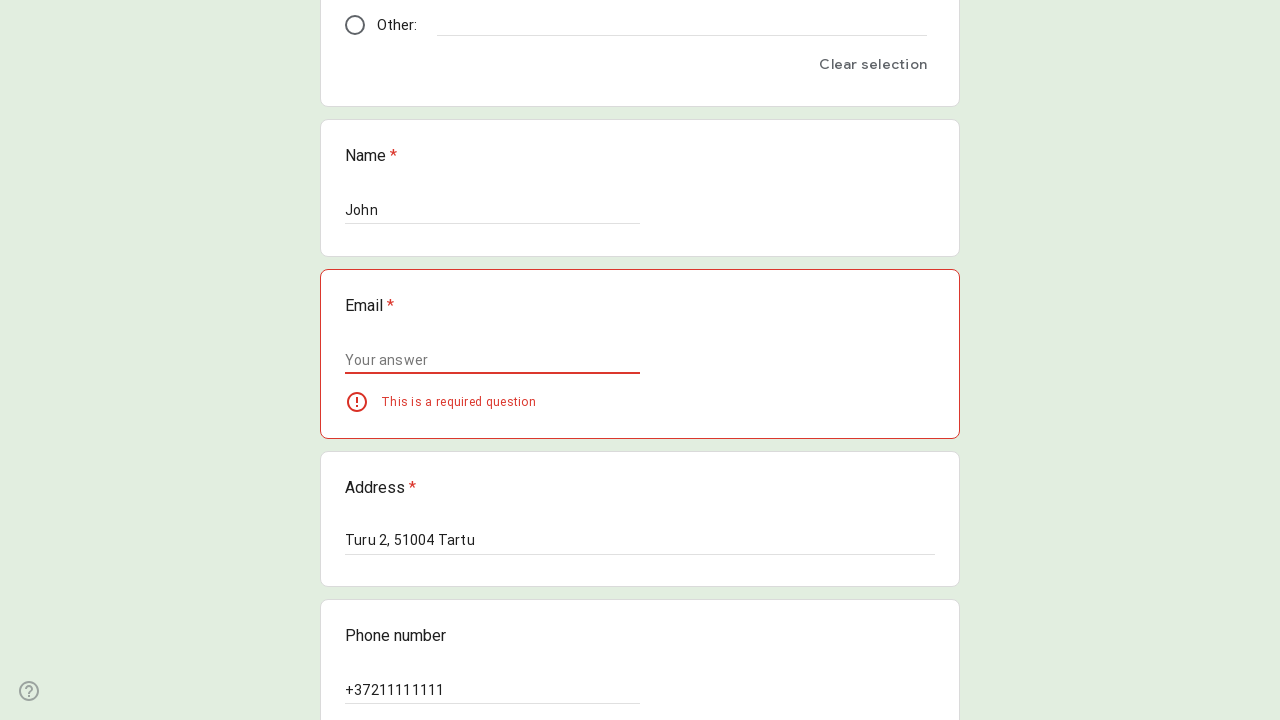